Tests form interaction on a demo page by filling text fields, textarea, clicking buttons, and verifying element attributes

Starting URL: https://seleniumbase.io/demo_page

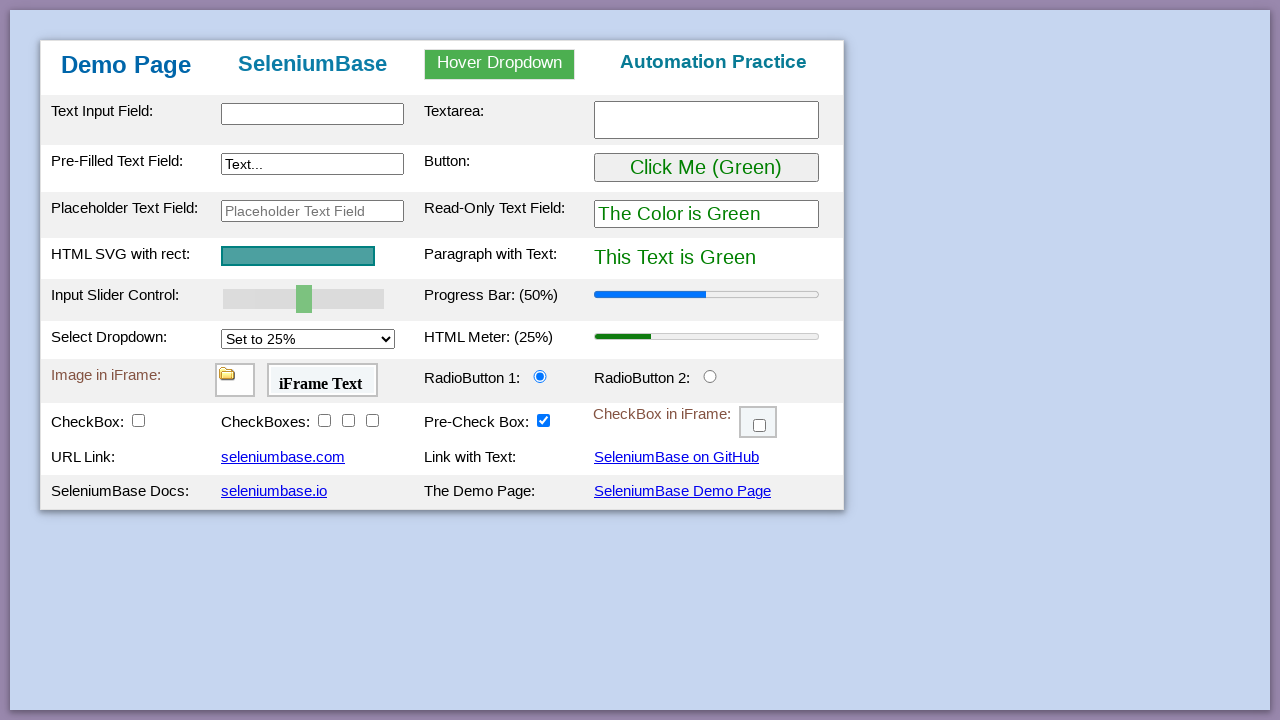

Filled text input field with '12345456' on #myTextInput
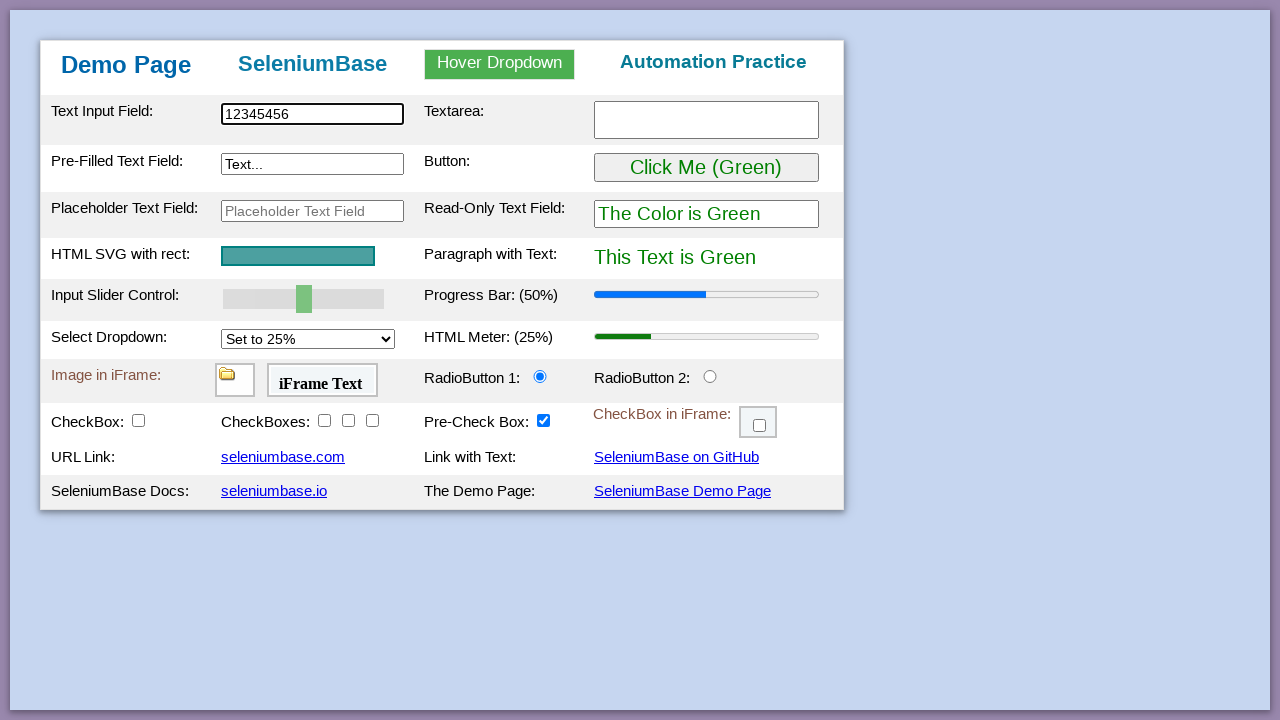

Filled textarea with email 'www.swapnil@rediffmail.com' on #myTextarea
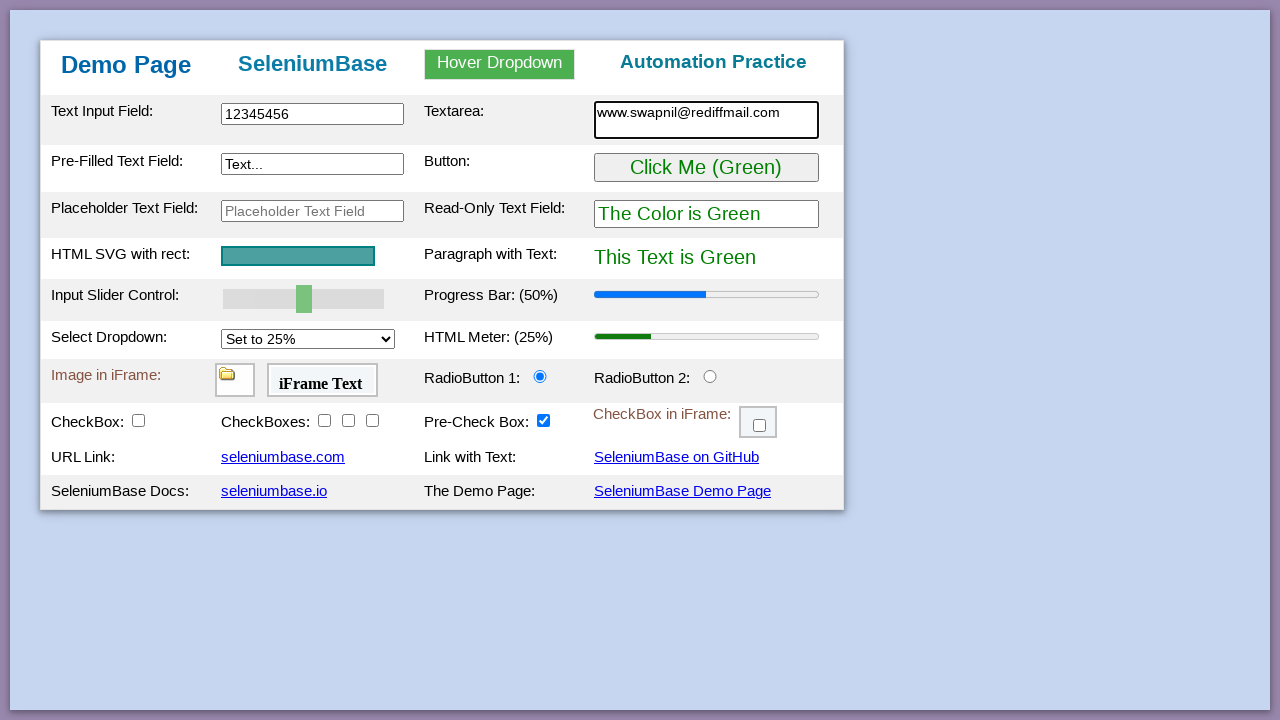

Clicked myButton at (706, 168) on #myButton
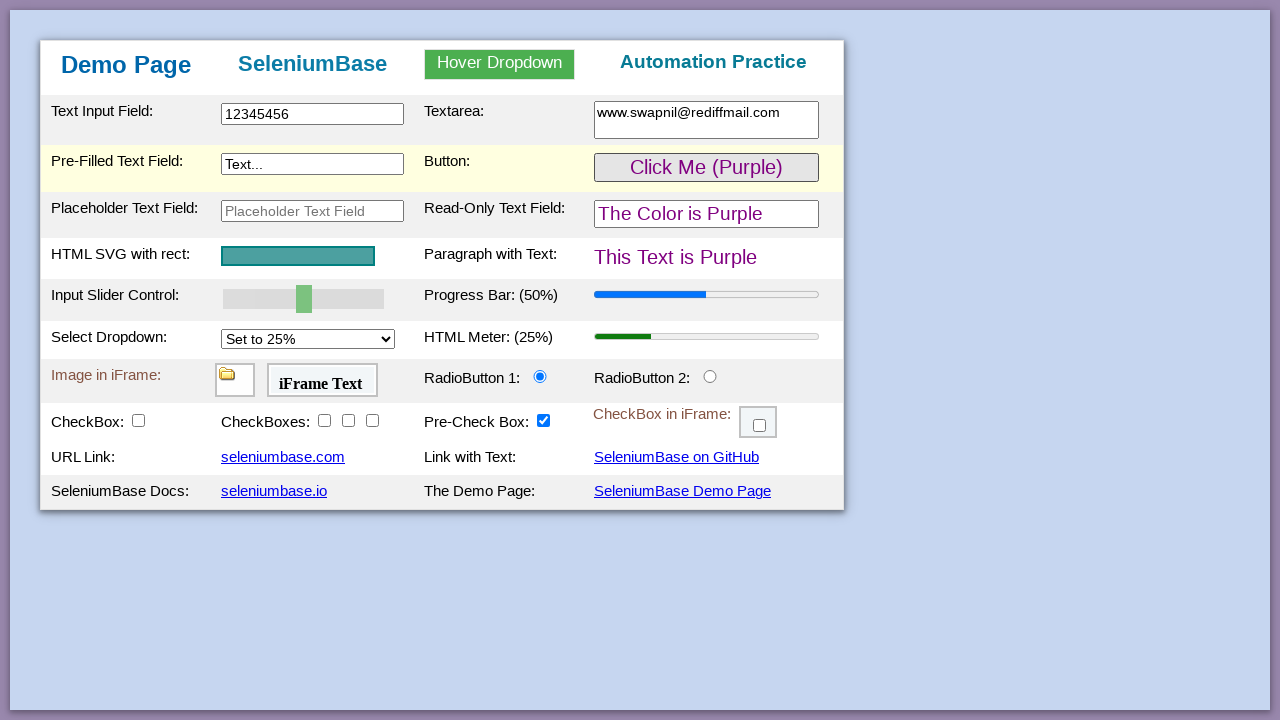

Filled placeholder text field with 'HDFC BANK' on #placeholderText
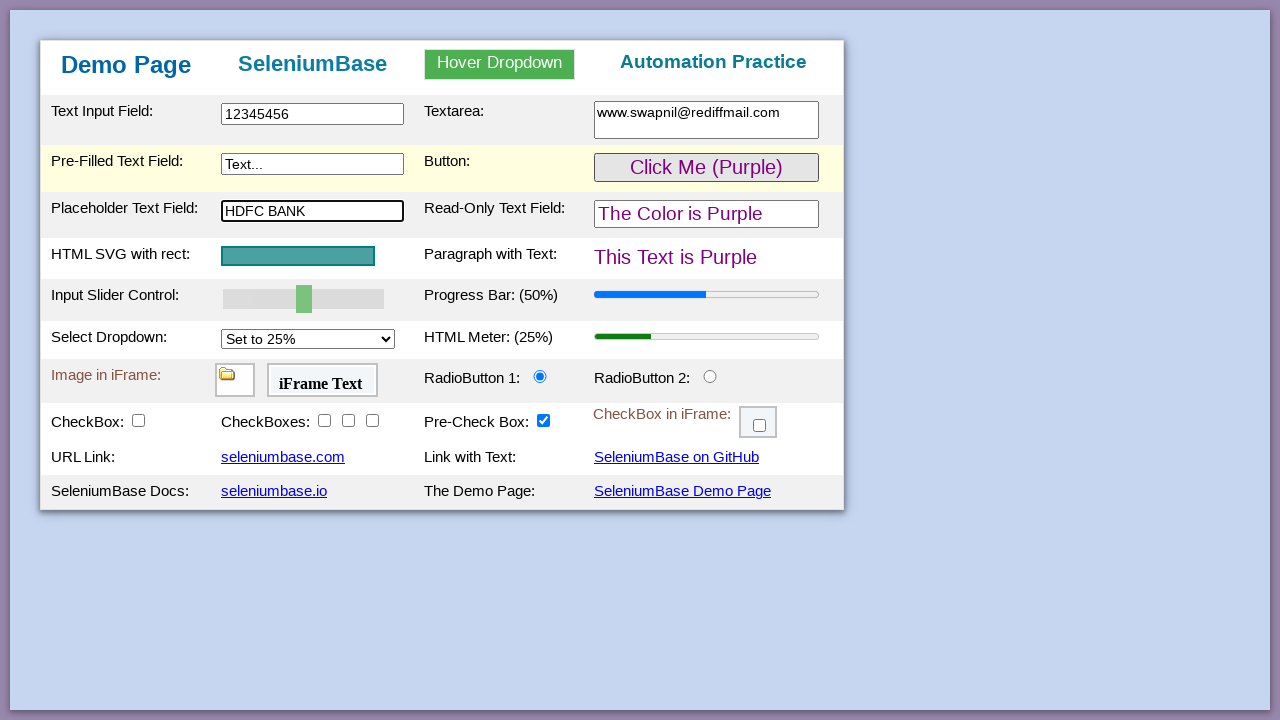

Waited for myTextInput2 element to be present
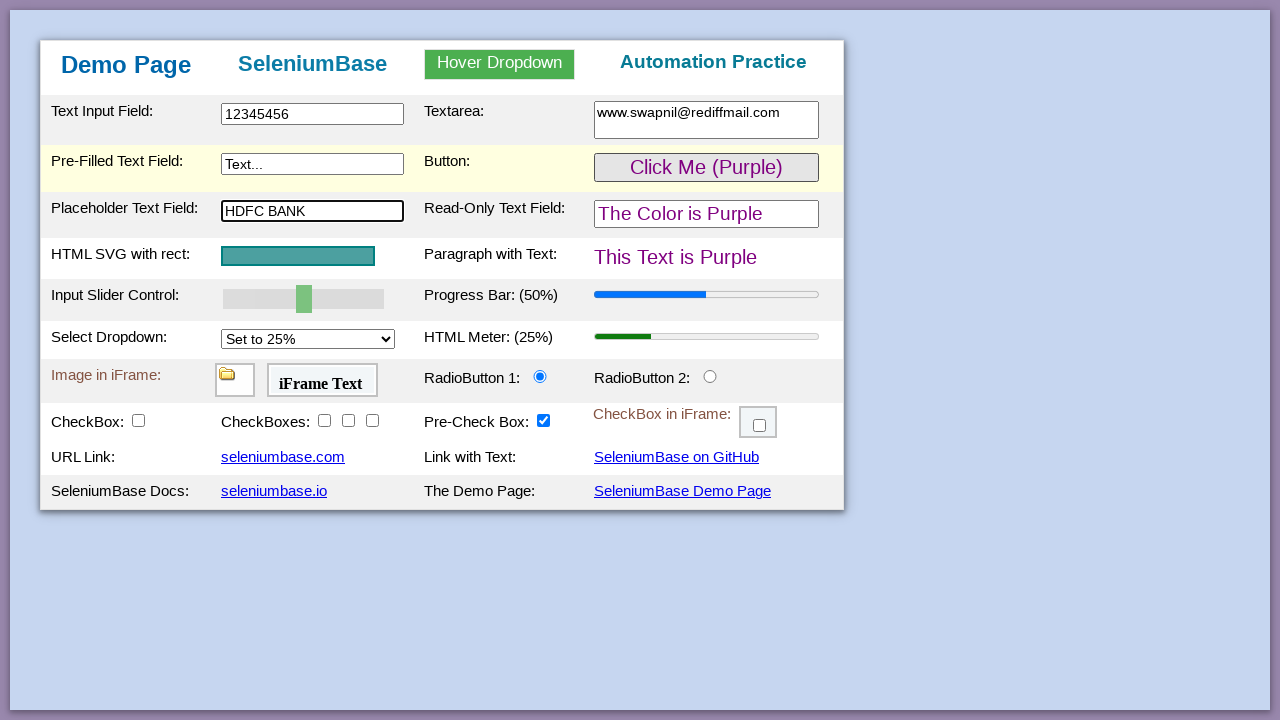

Waited for readOnlyText element to be present
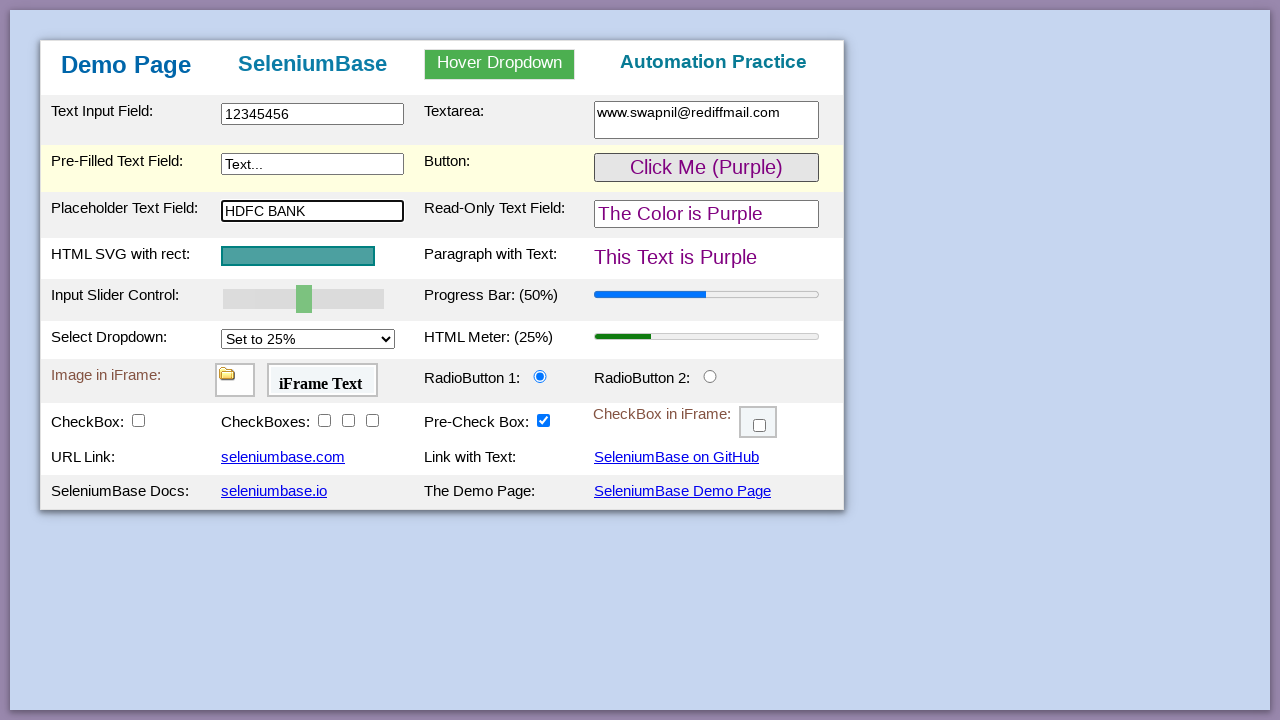

Waited for pText element to be present
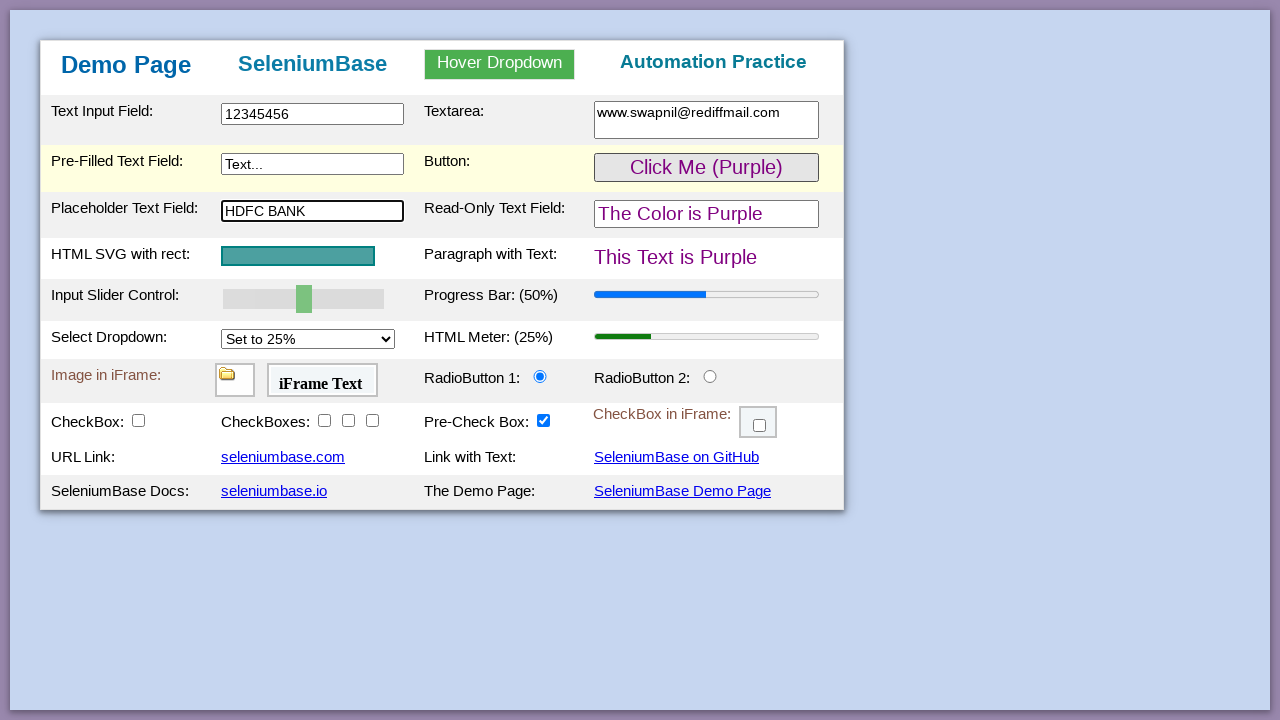

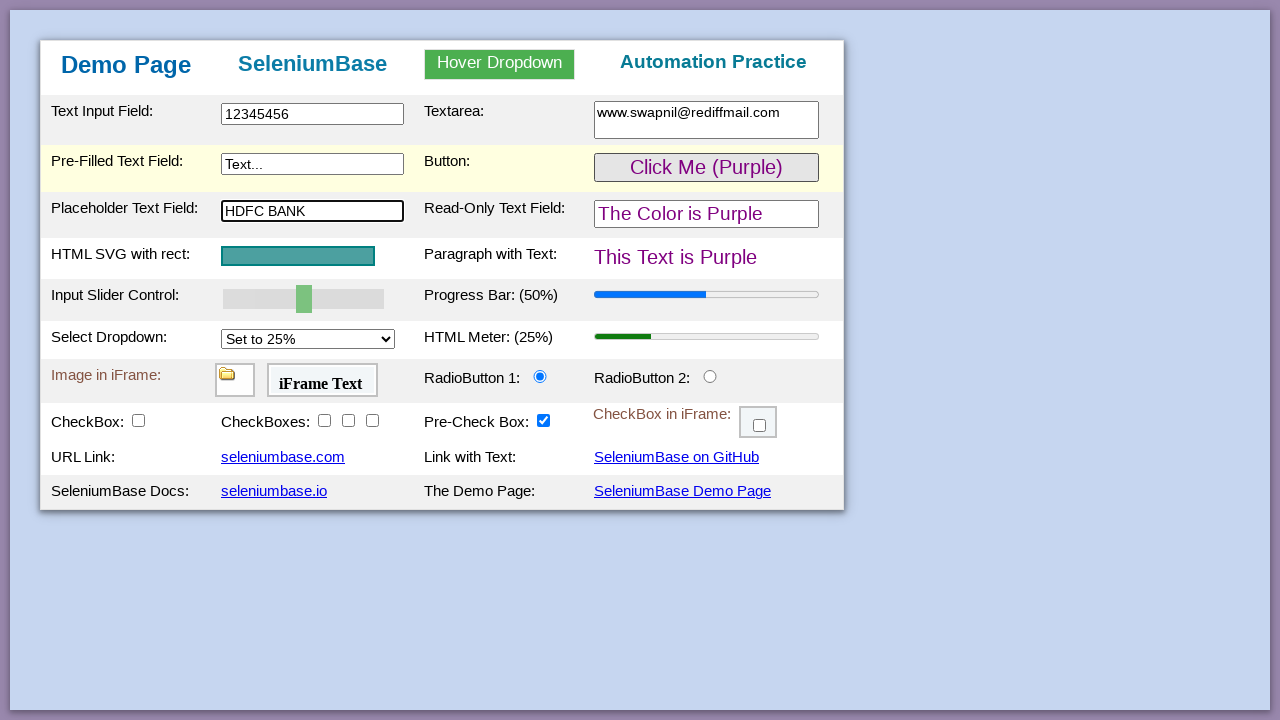